Tests navigation by clicking on a link containing the text "India"

Starting URL: https://www.ndtv.com

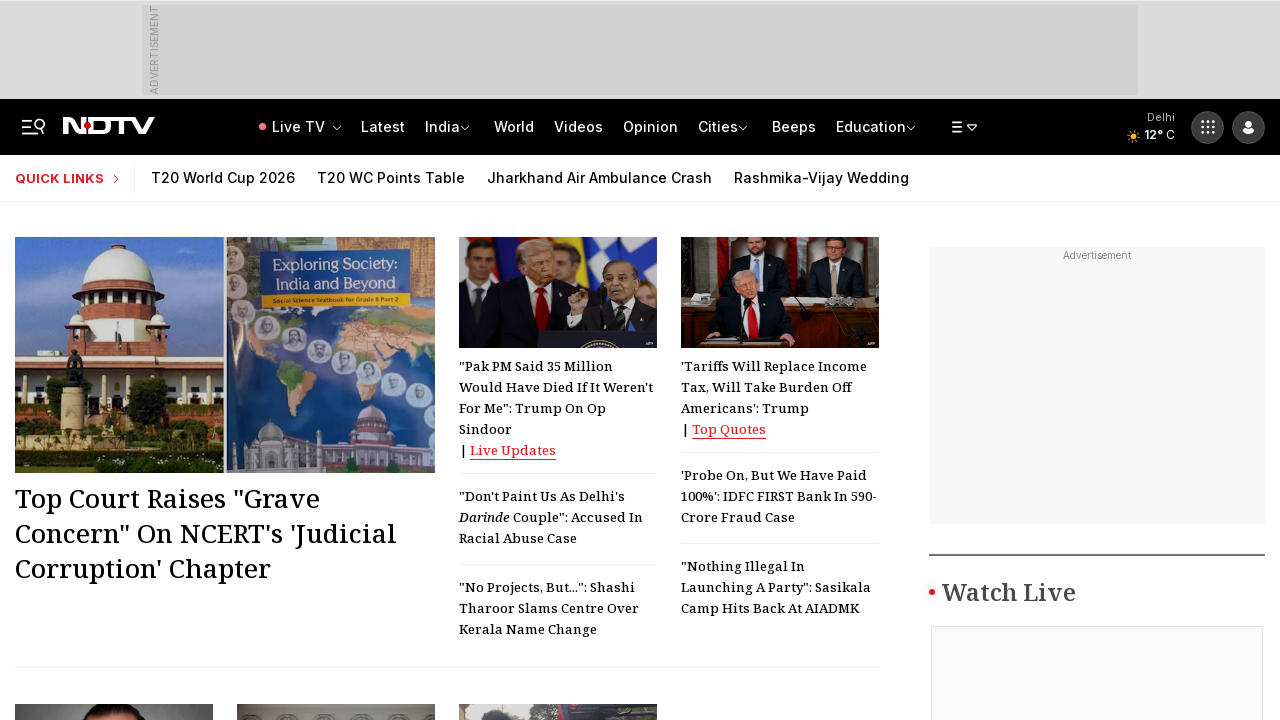

Clicked on link containing text 'India' at (442, 126) on text=/.*India.*/
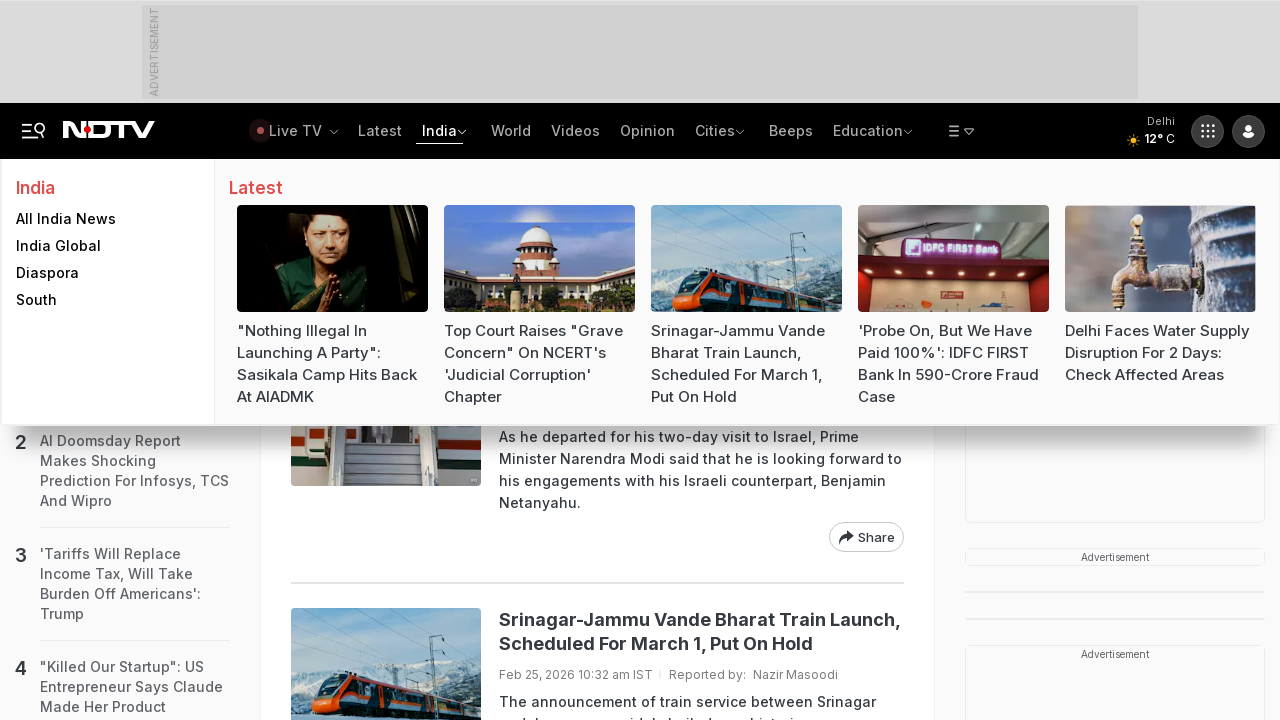

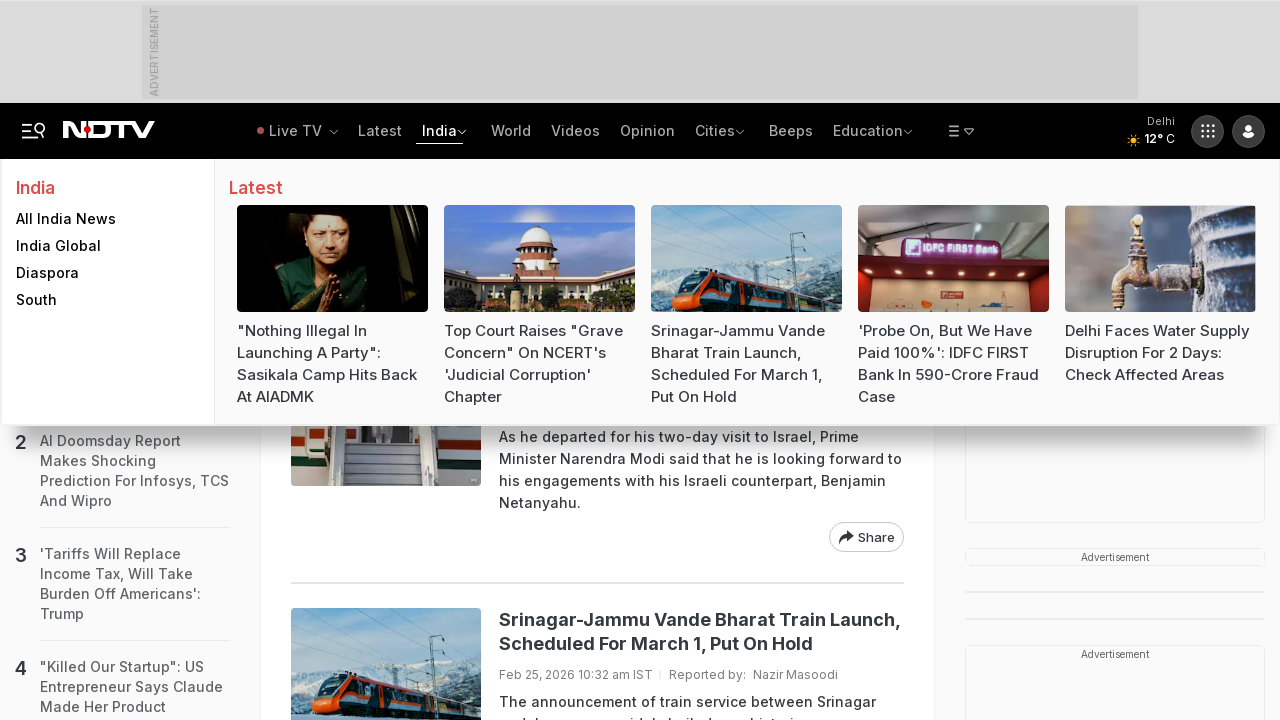